Tests the registration form password field with an invalid 2-character password, clicks Register, and verifies that an error message is displayed indicating invalid data.

Starting URL: https://www.sharelane.com/cgi-bin/register.py?page=1&zip_code=12345

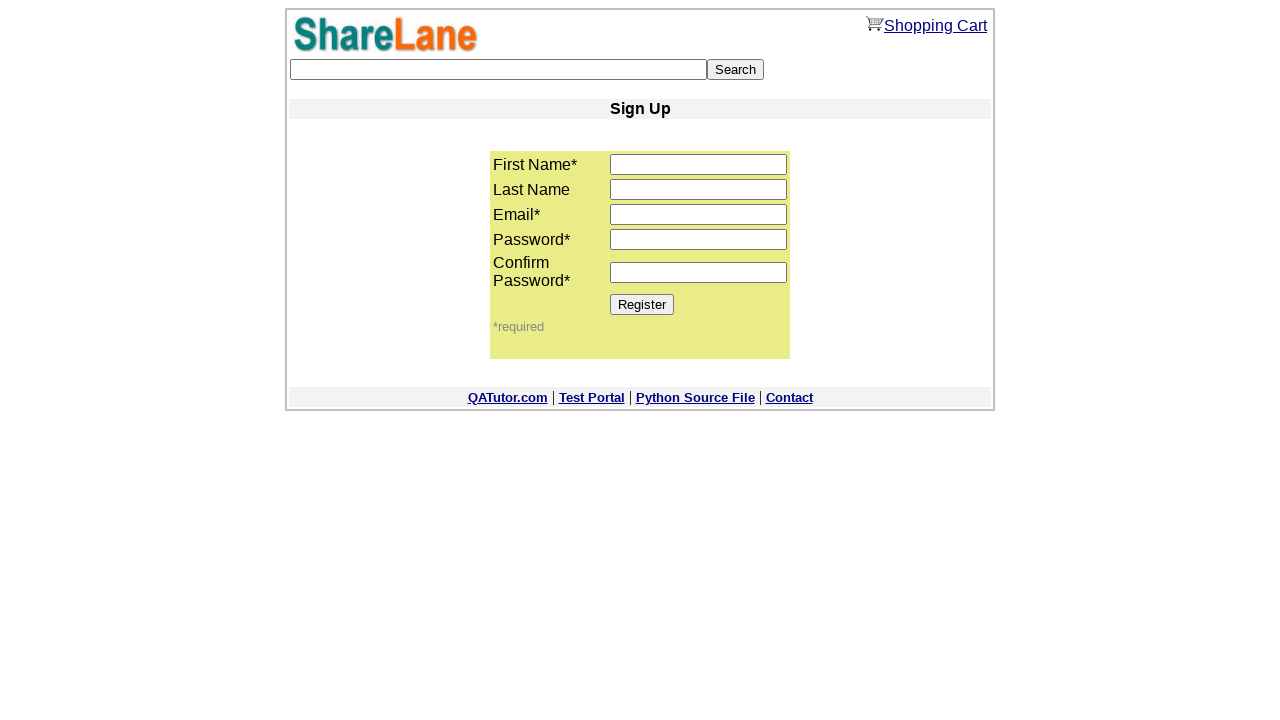

Filled password field with invalid 2-character password '11' on input[name='password1']
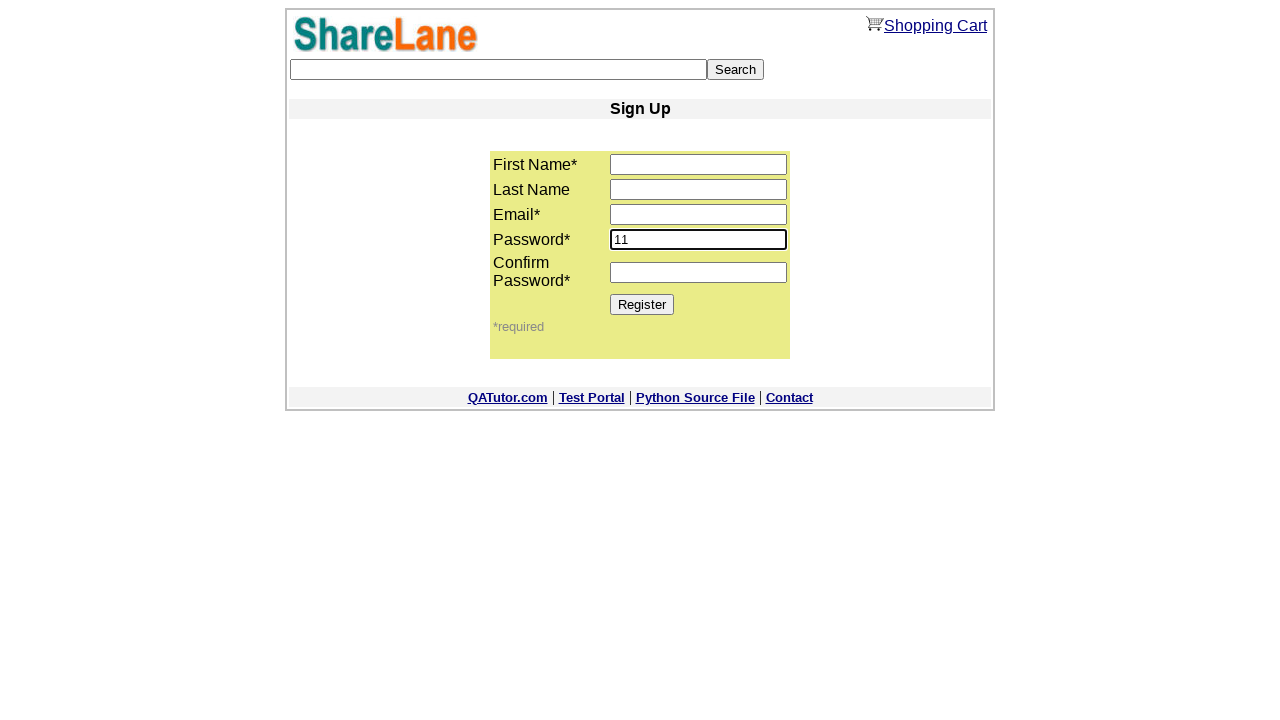

Clicked Register button to submit the form at (642, 304) on input[value='Register']
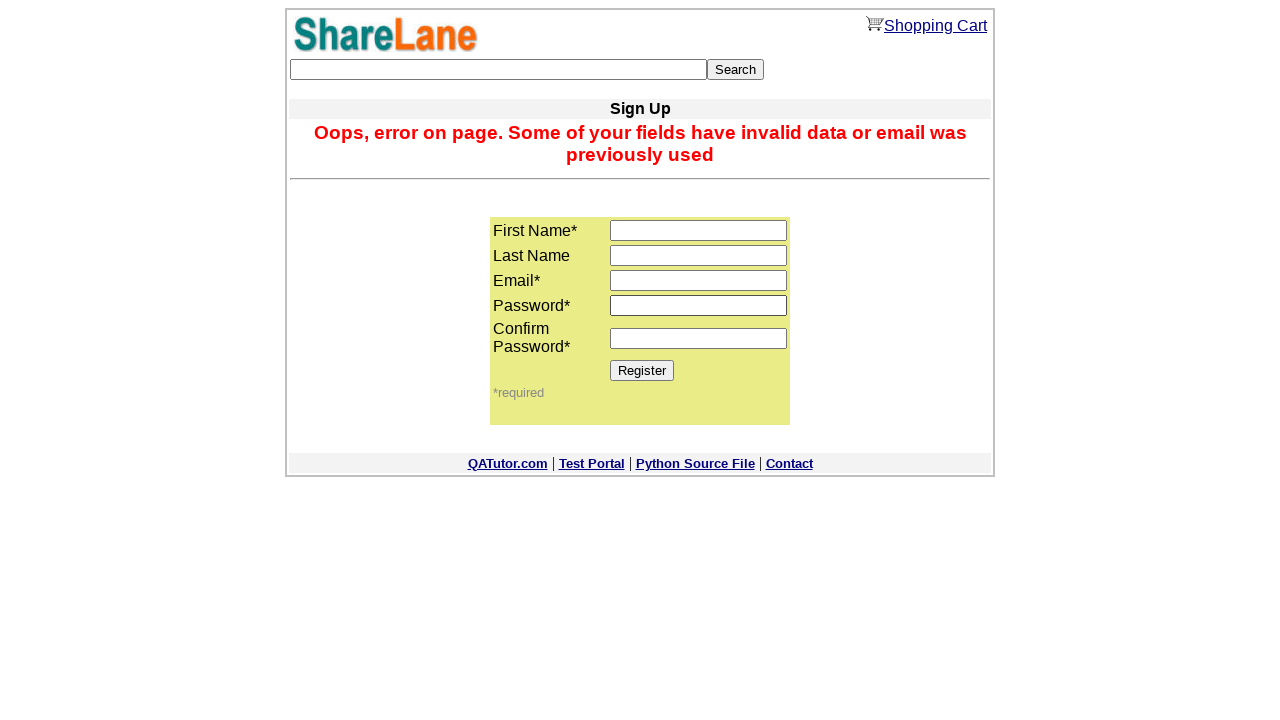

Password field is still visible after form submission
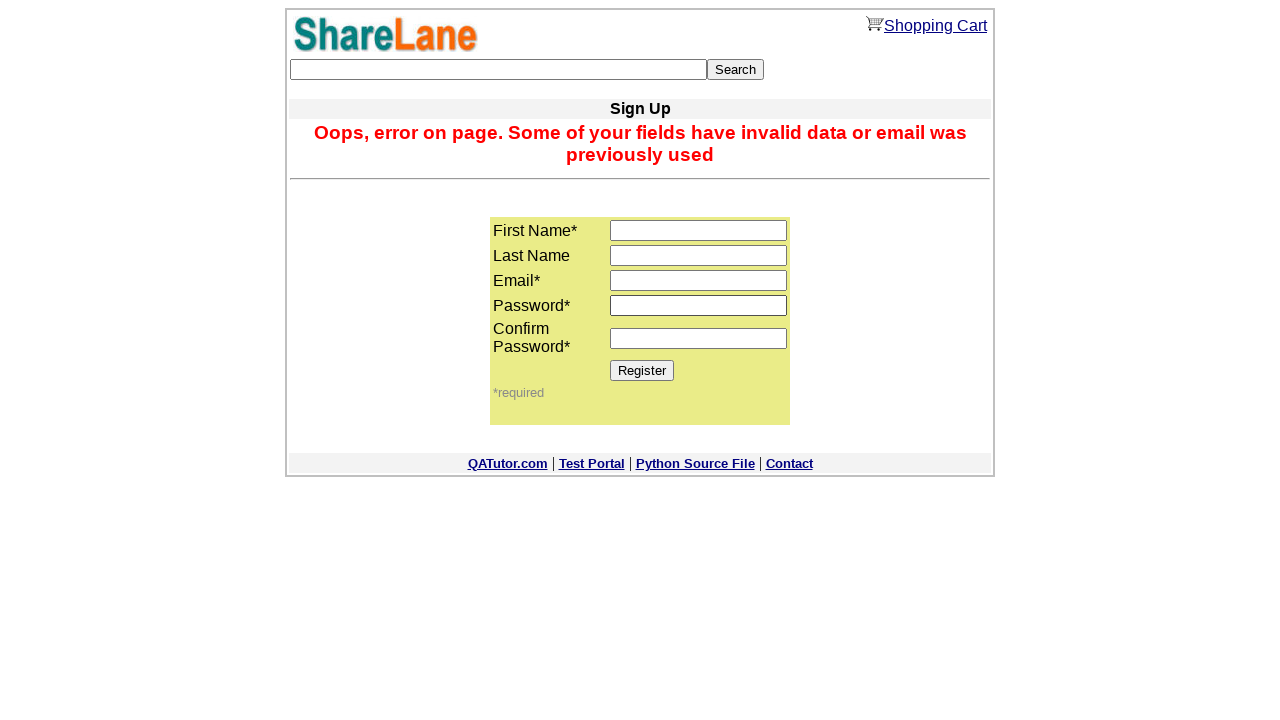

Asserted that password field is visible
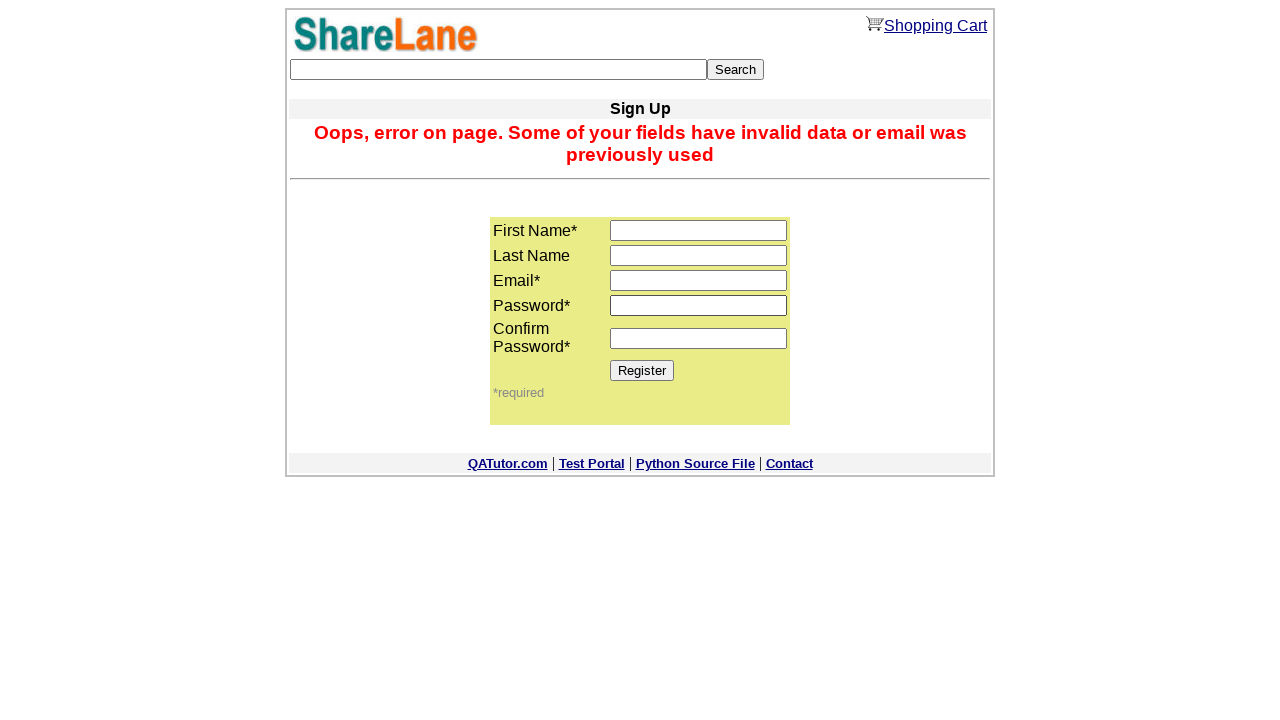

Asserted that error message is visible
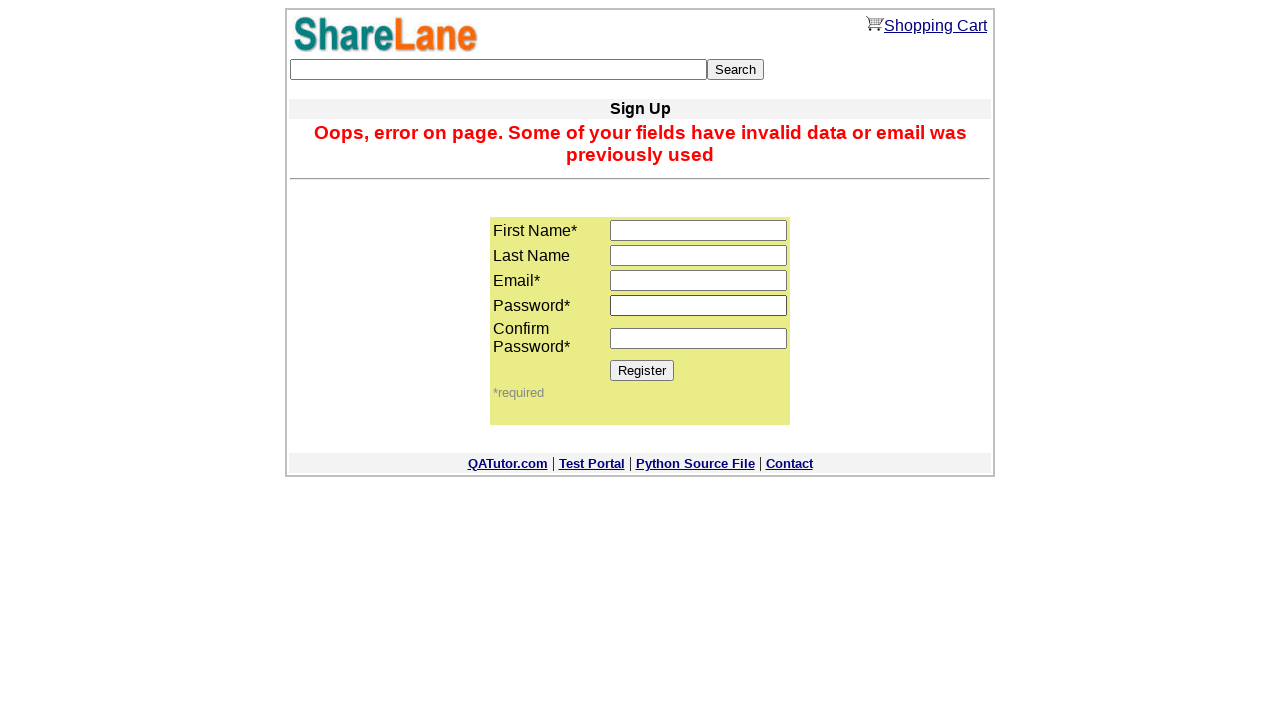

Asserted that error message displays expected invalid data message
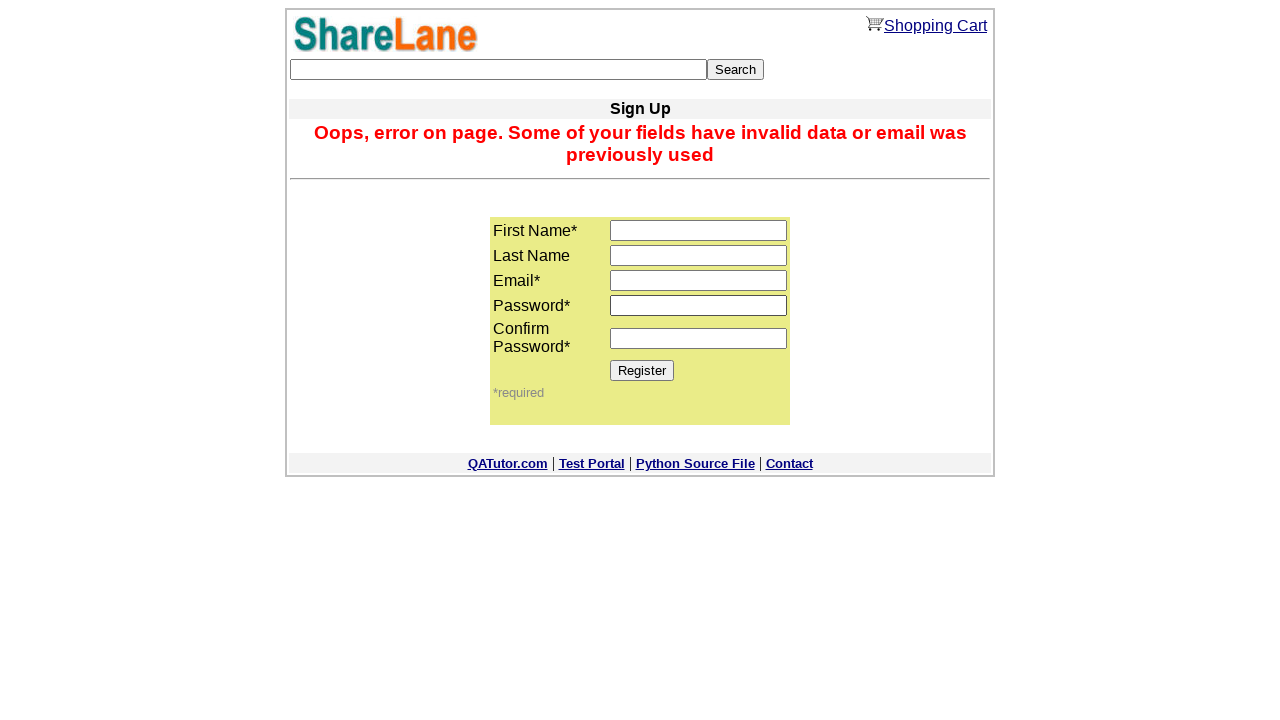

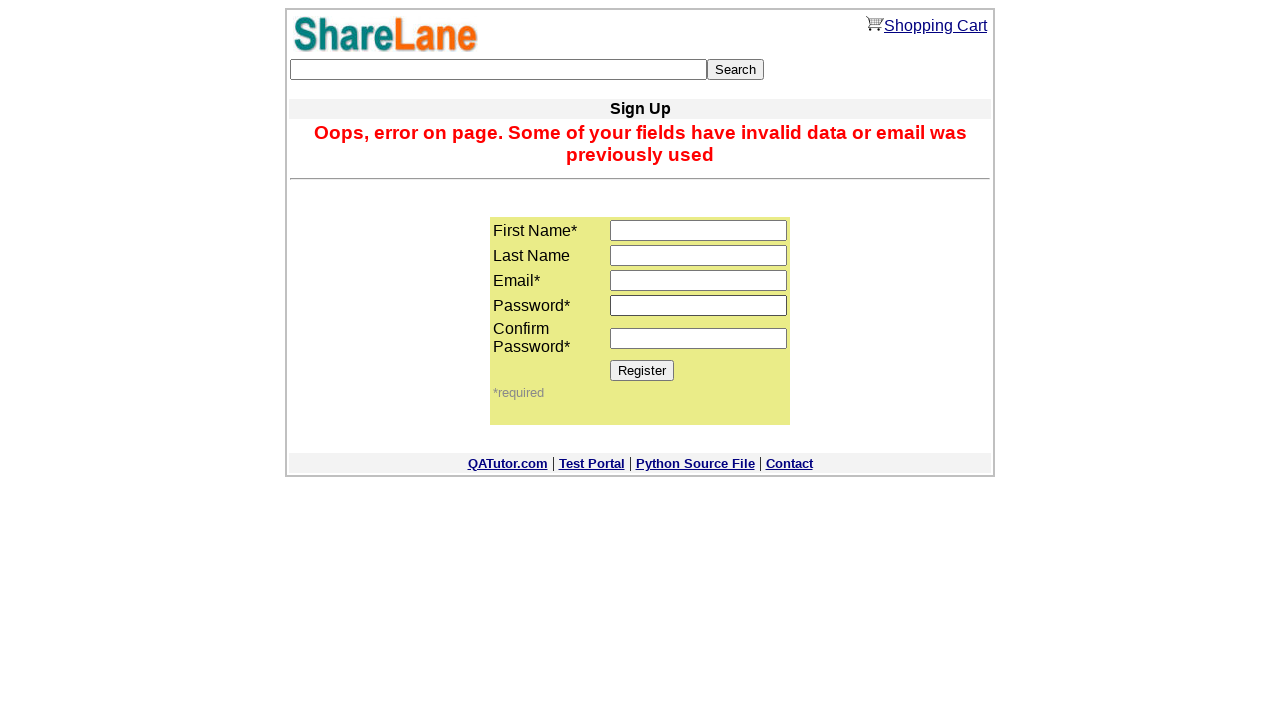